Tests different types of JavaScript alerts (simple, confirm, and prompt) by triggering them and interacting with each alert type

Starting URL: https://www.hyrtutorials.com/p/alertsdemo.html

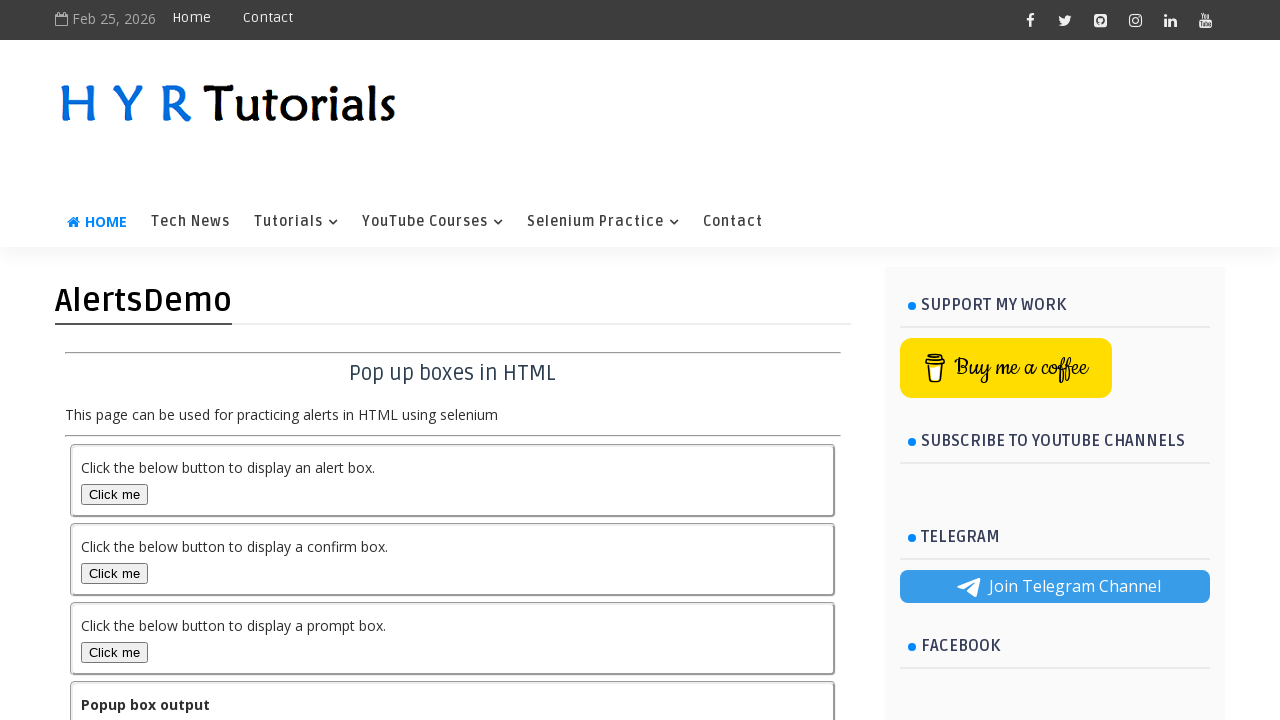

Clicked alertBox button to trigger simple alert at (114, 494) on #alertBox
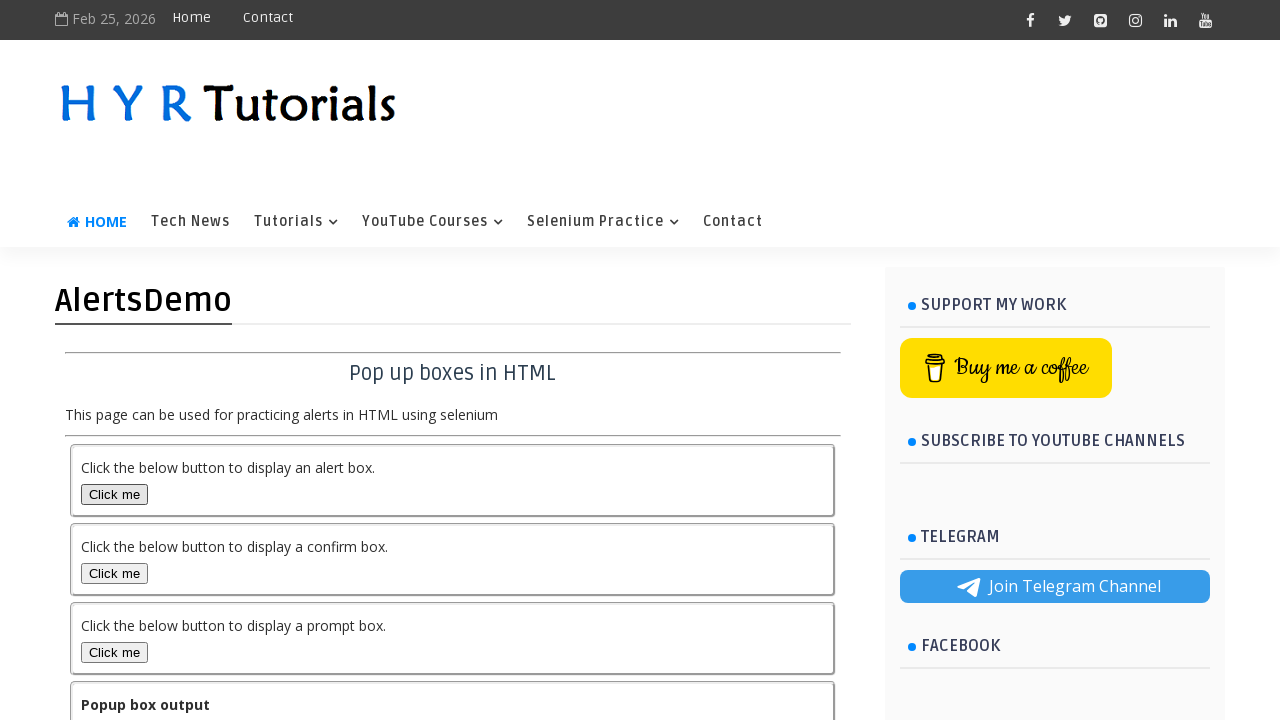

Set up dialog handler to accept simple alert
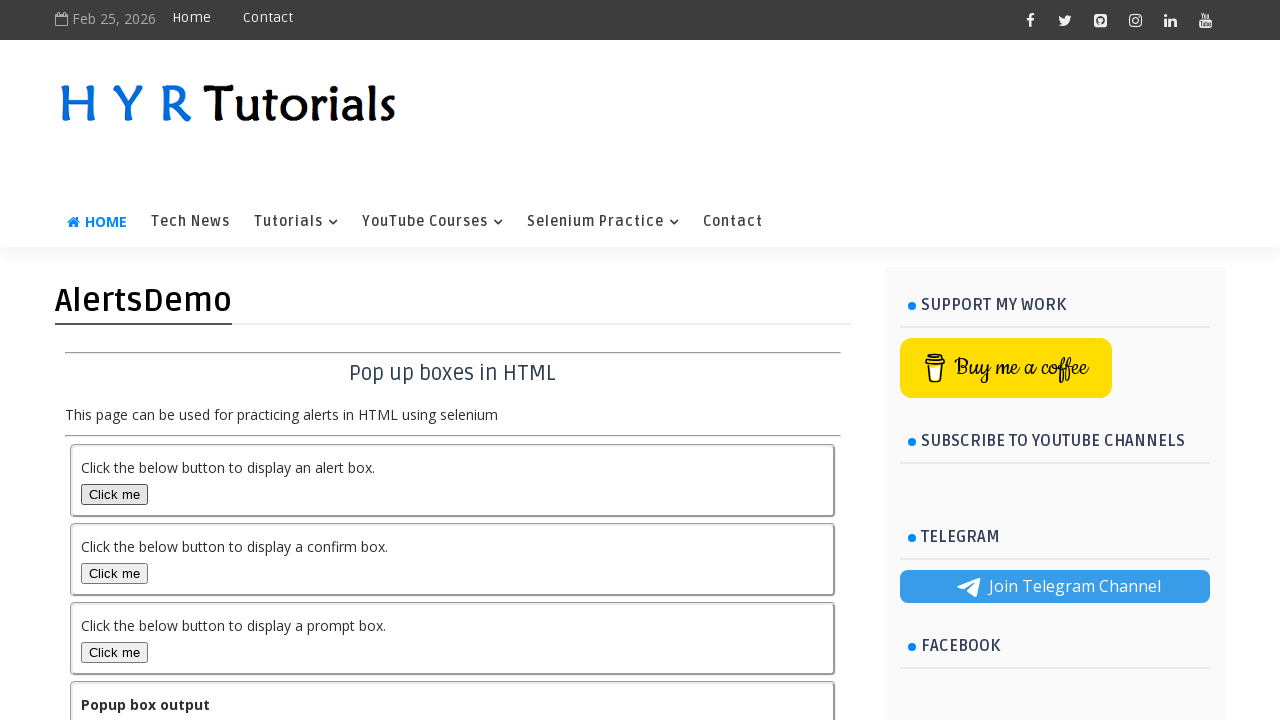

Output text displayed after accepting simple alert
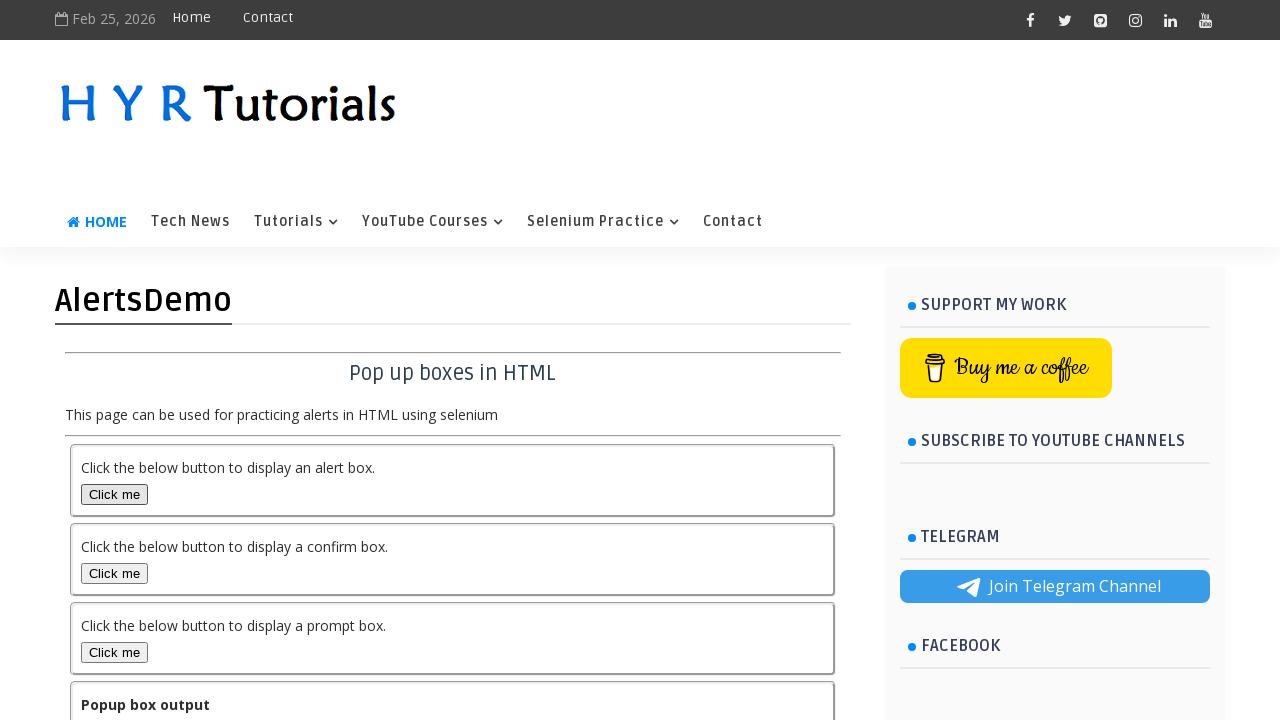

Clicked confirmBox button to trigger confirmation alert at (114, 573) on #confirmBox
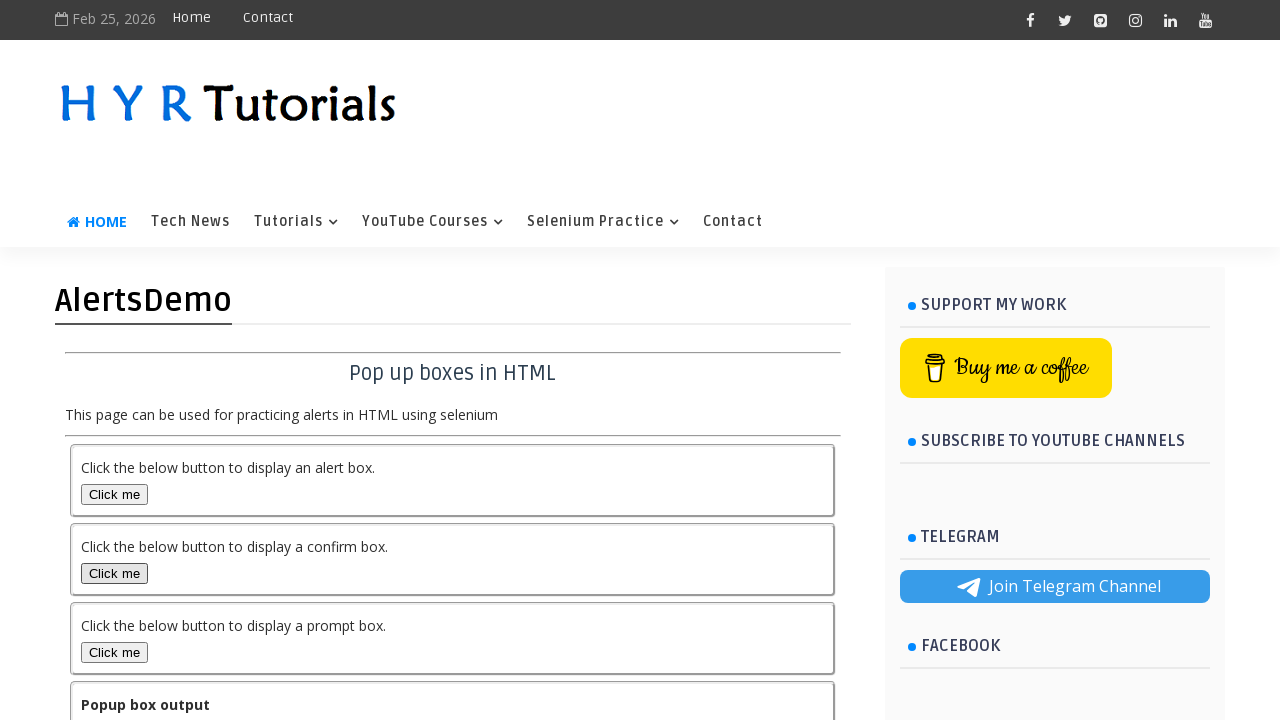

Set up dialog handler to dismiss confirmation alert
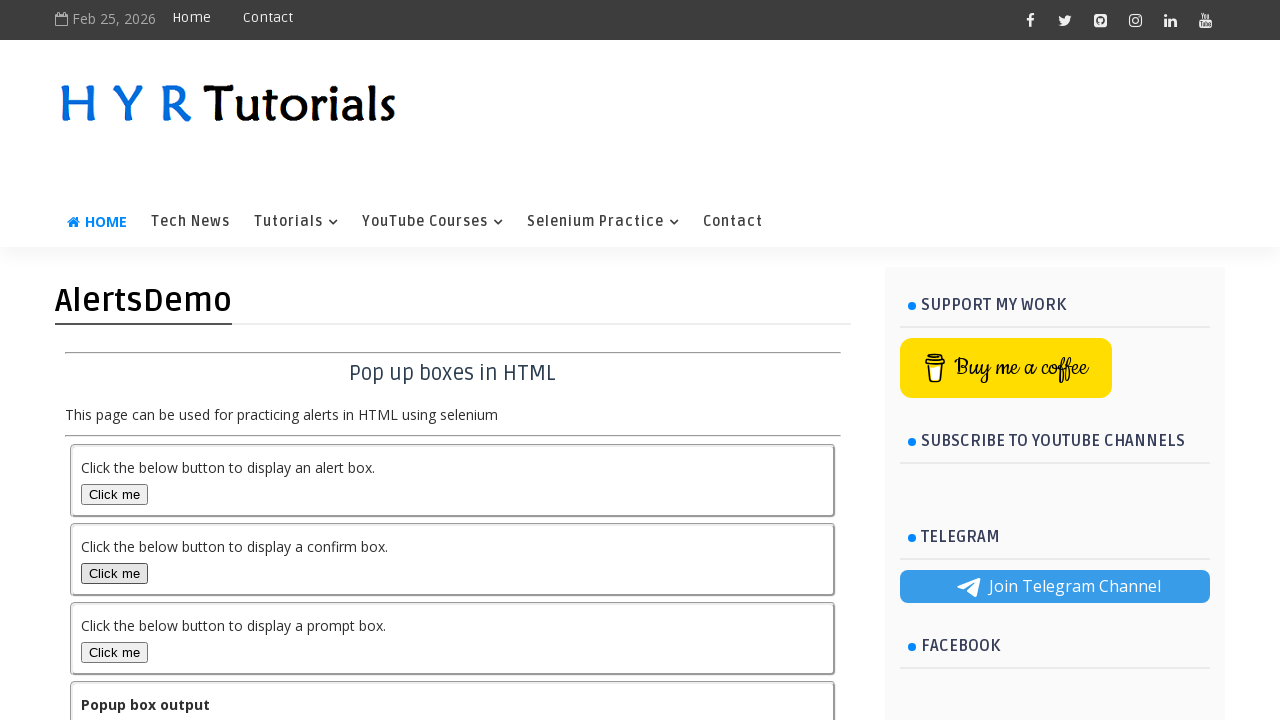

Output text displayed after dismissing confirmation alert
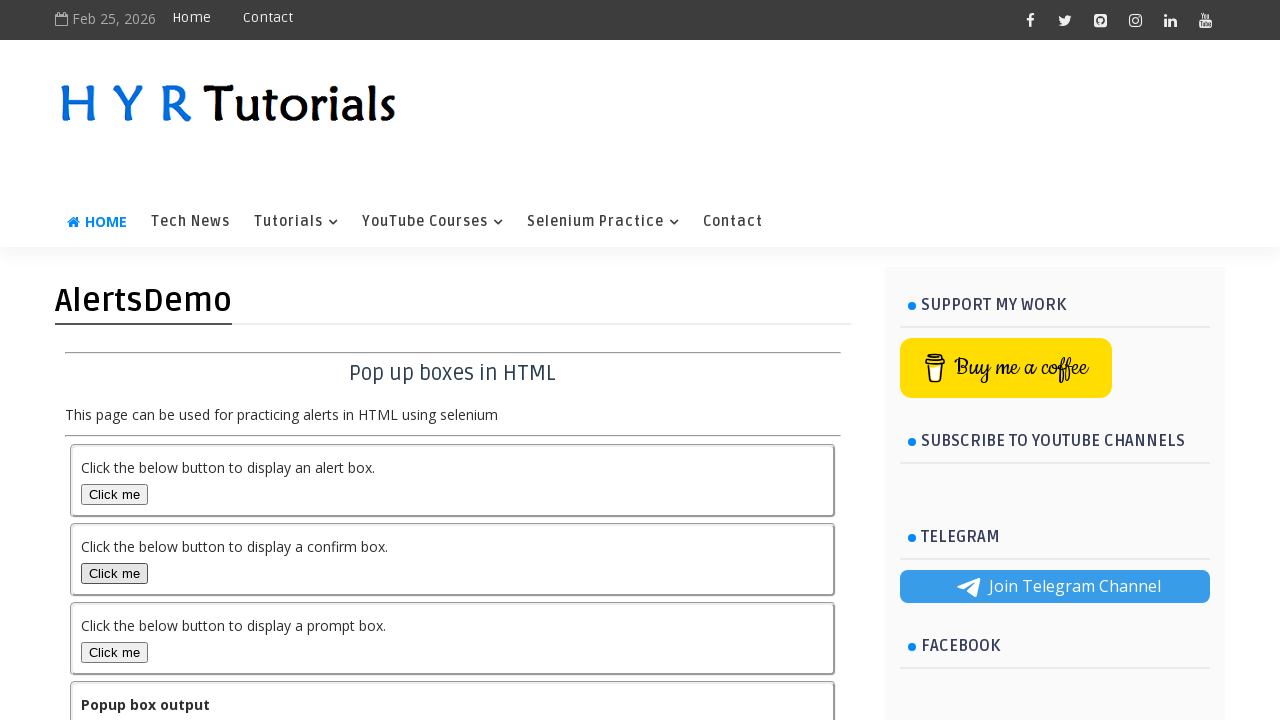

Clicked promptBox button to trigger prompt alert at (114, 652) on #promptBox
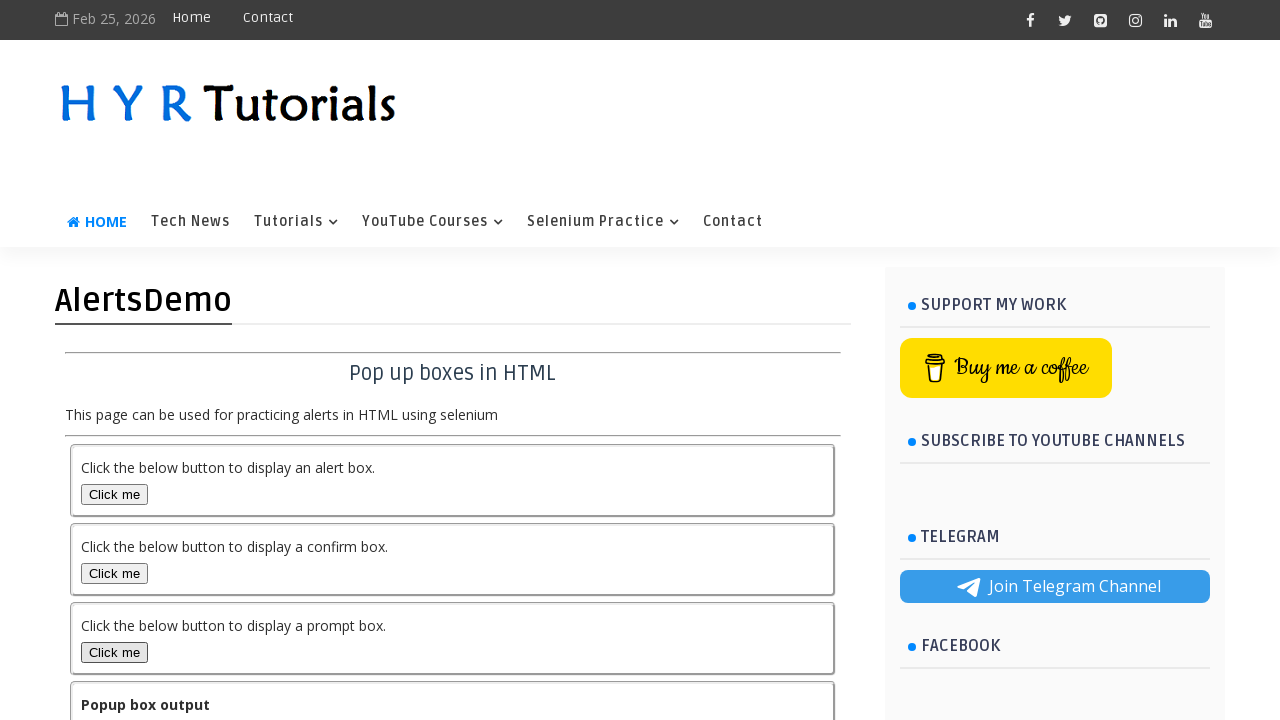

Set up dialog handler to accept prompt alert with space character
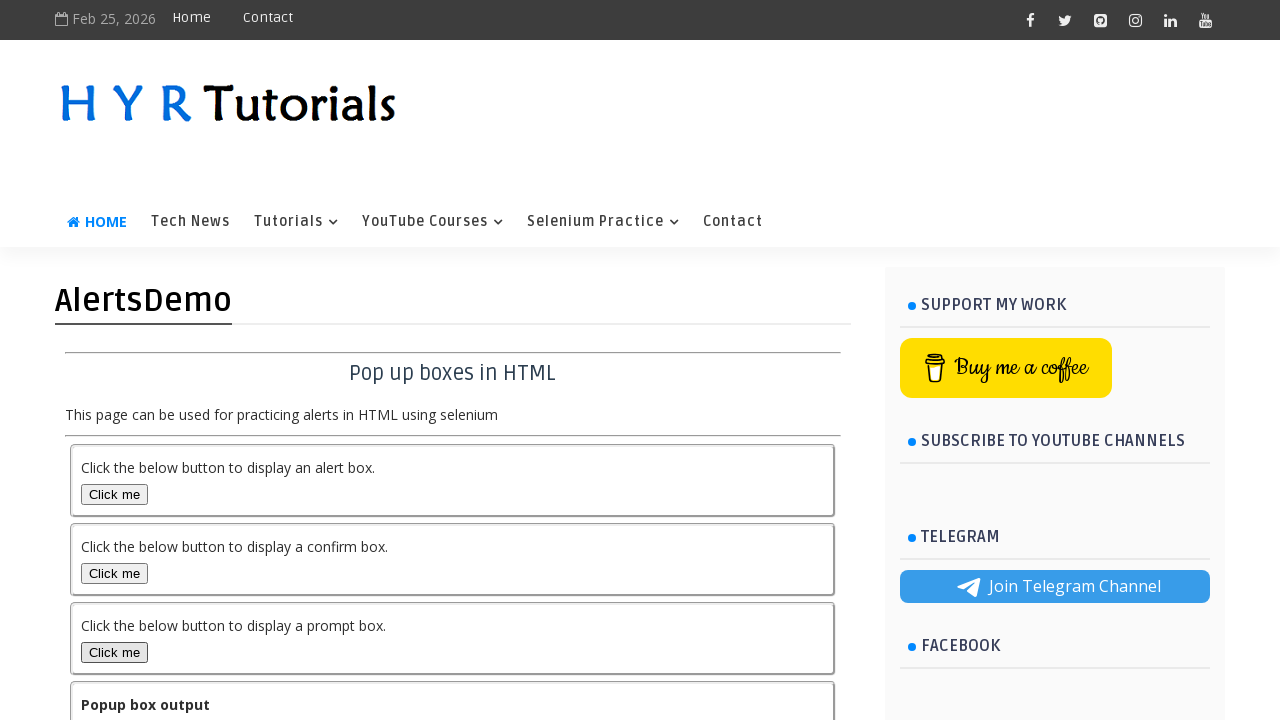

Output text displayed after accepting prompt alert
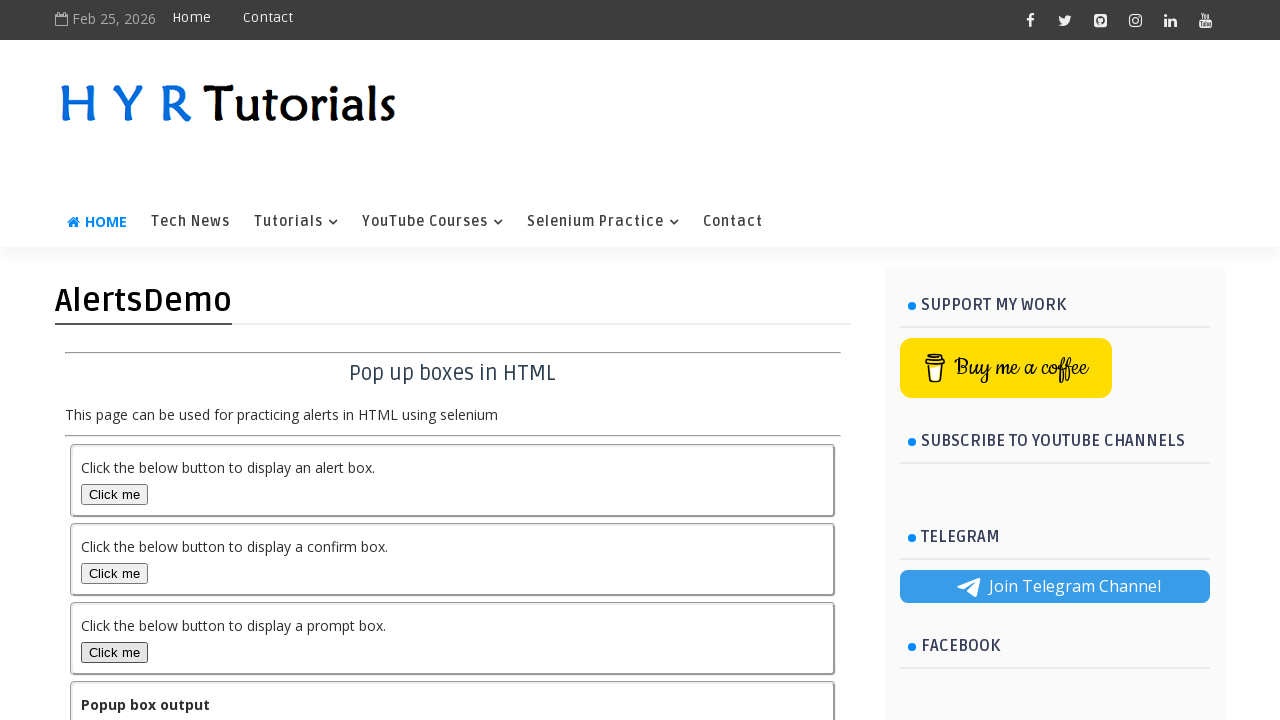

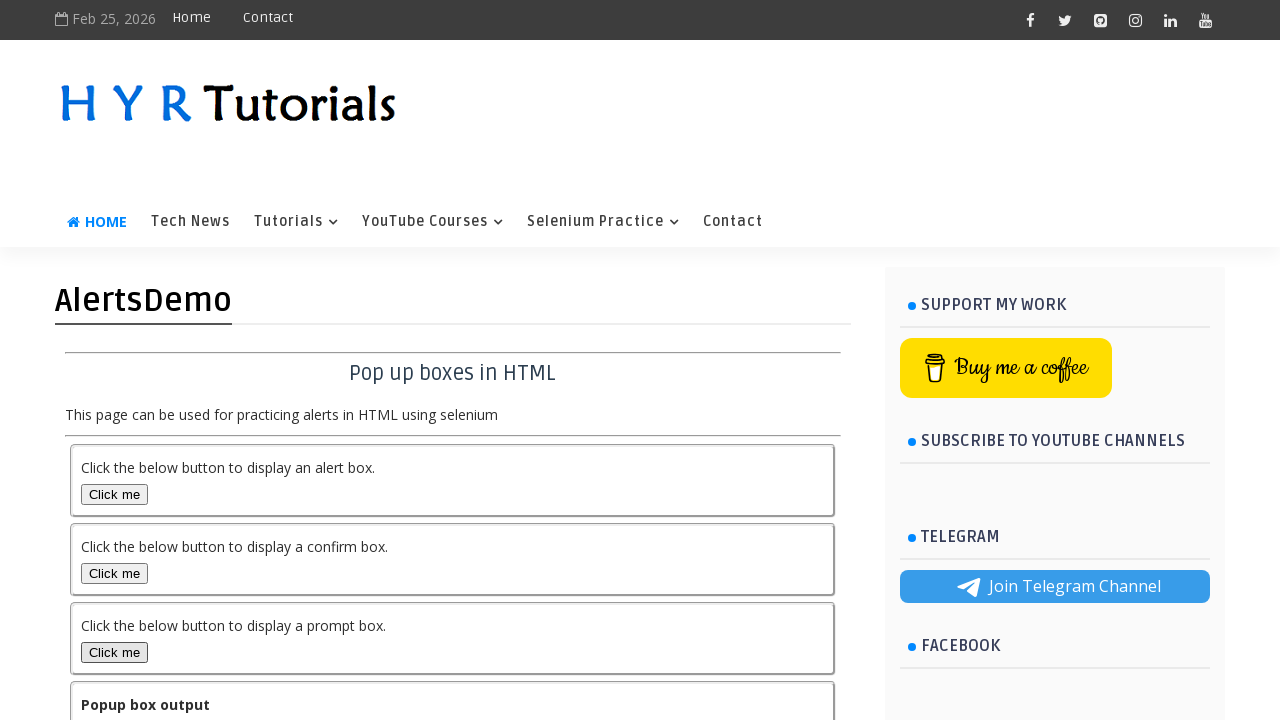